Tests Diawi.com by clicking the submit button on the page

Starting URL: https://www.diawi.com/

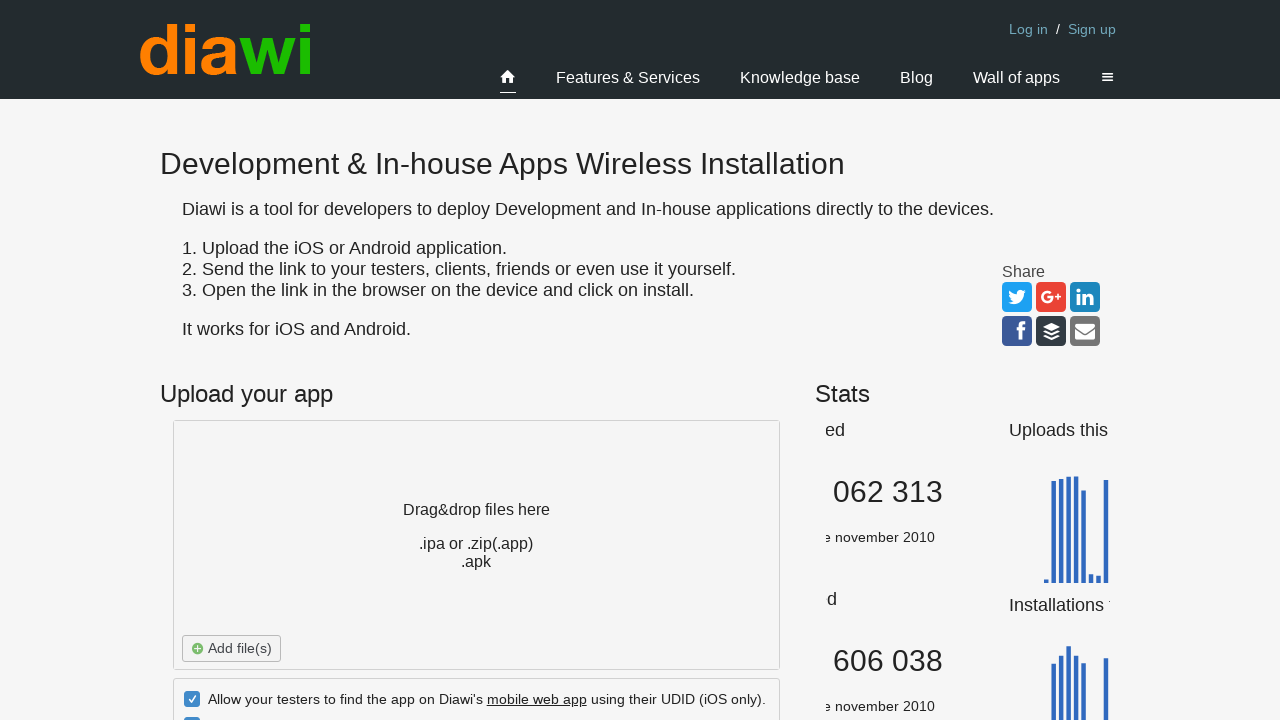

Clicked the submit button on Diawi.com at (476, 360) on input[type='submit']
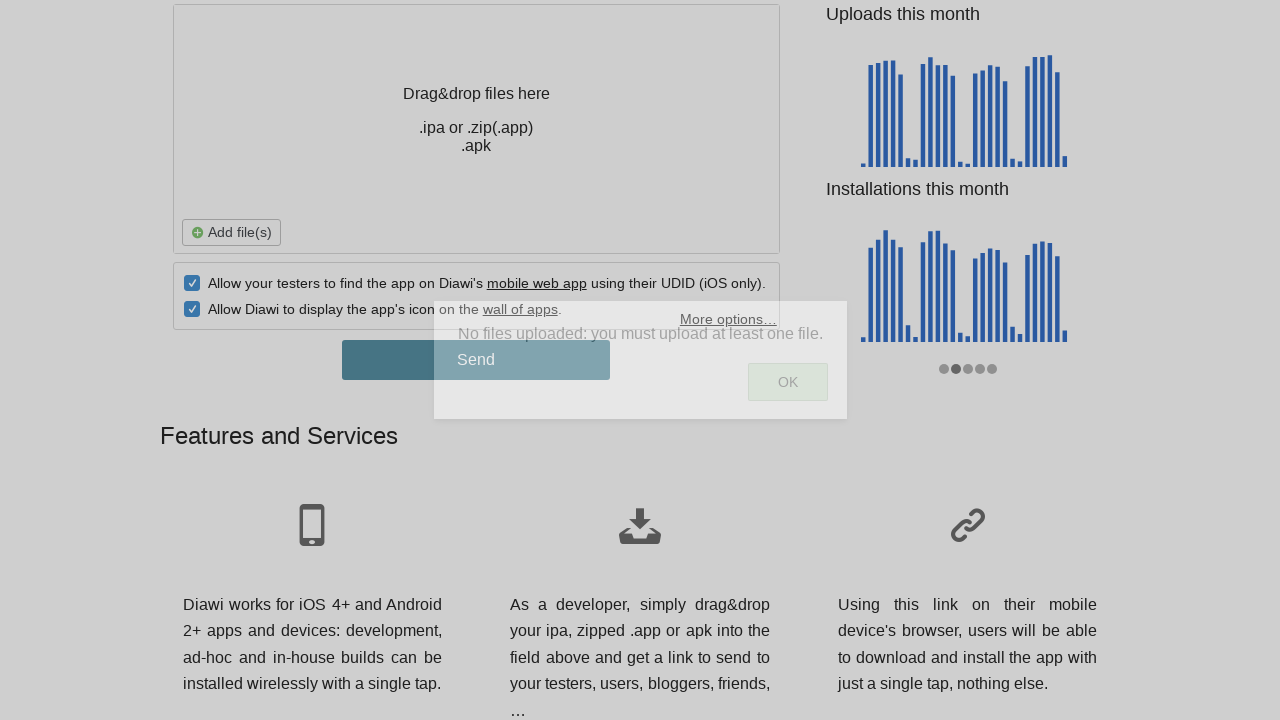

Waited 1 second for interaction to complete
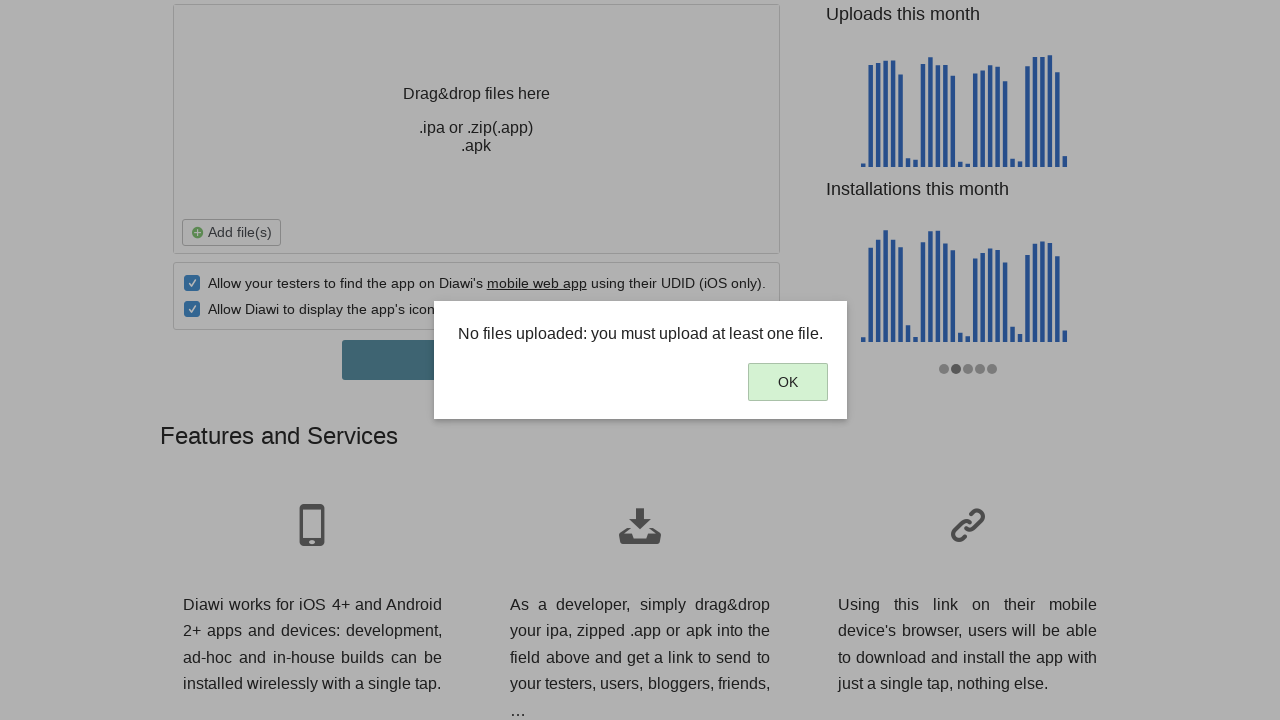

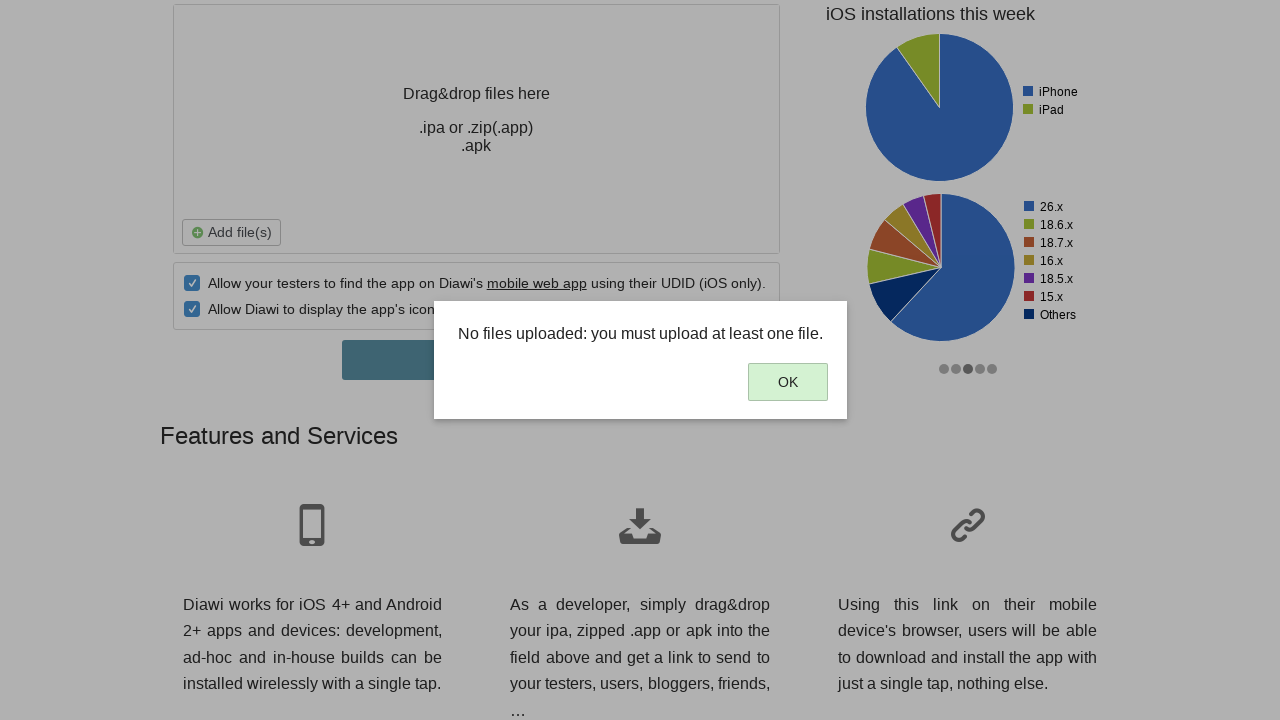